Tests a web form by entering text into a text box, clicking submit, and verifying the confirmation message is displayed.

Starting URL: https://www.selenium.dev/selenium/web/web-form.html

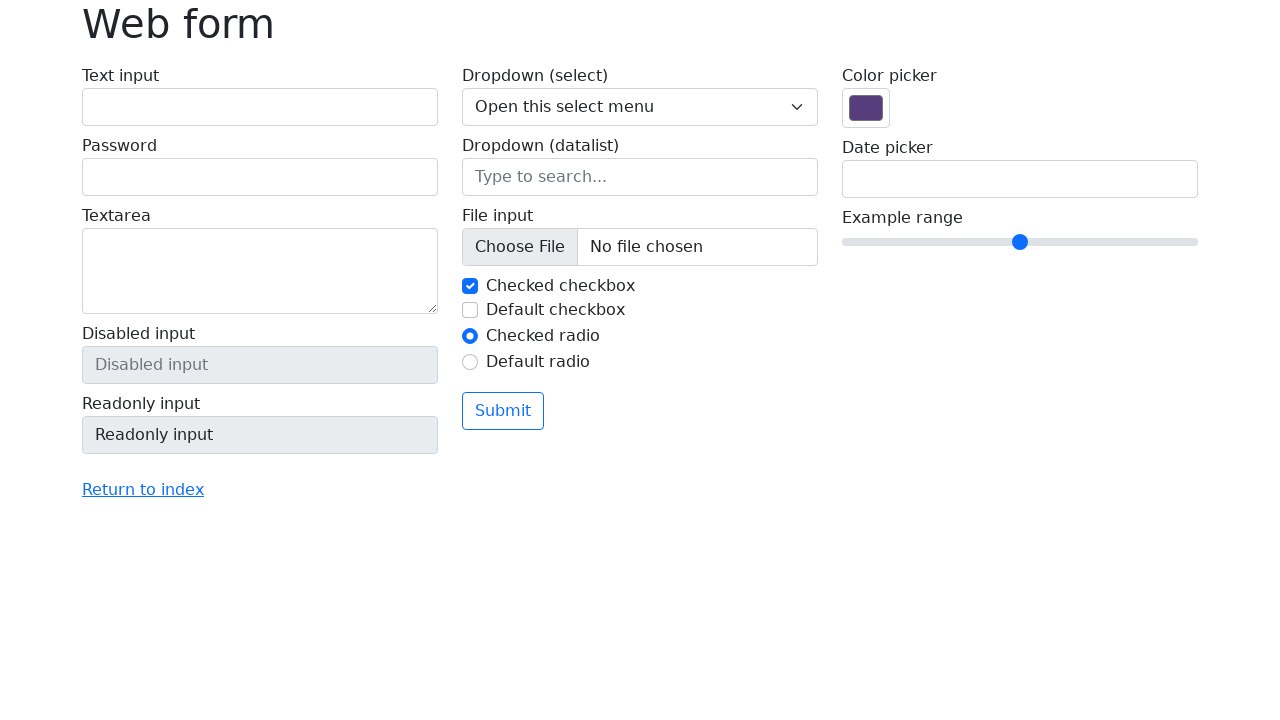

Filled text box with 'Selenium' on input[name='my-text']
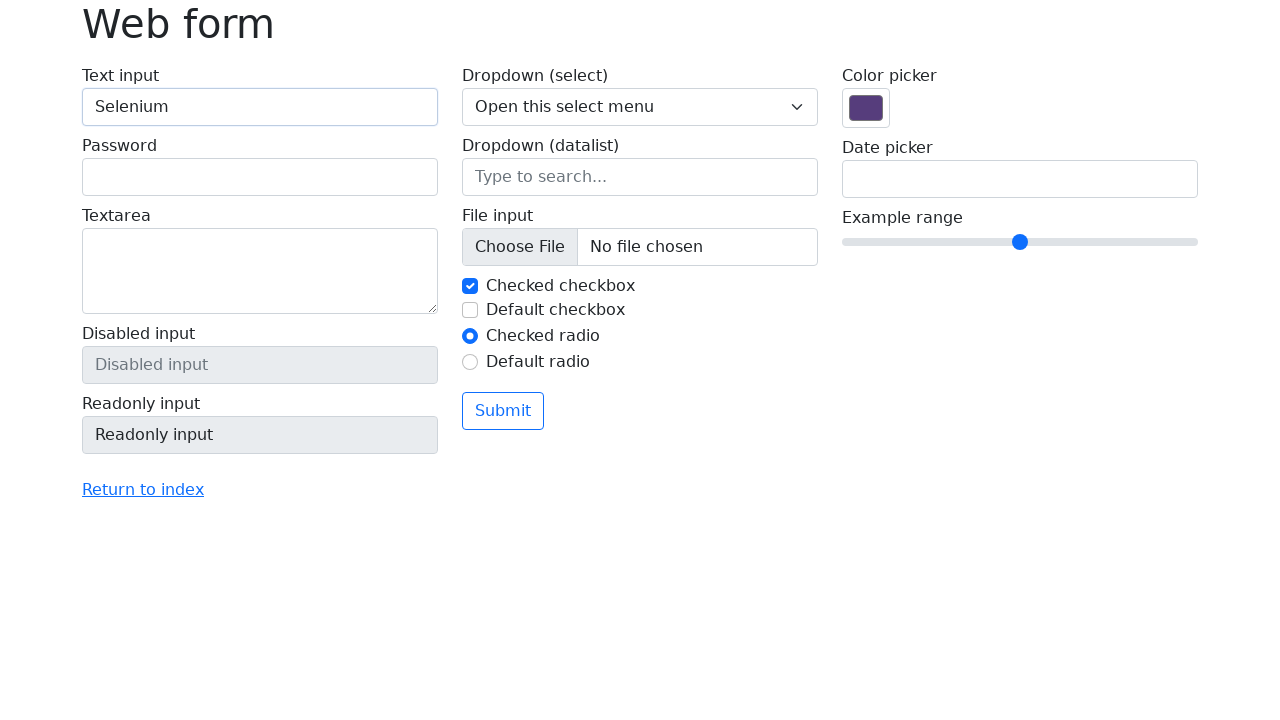

Clicked submit button at (503, 411) on button
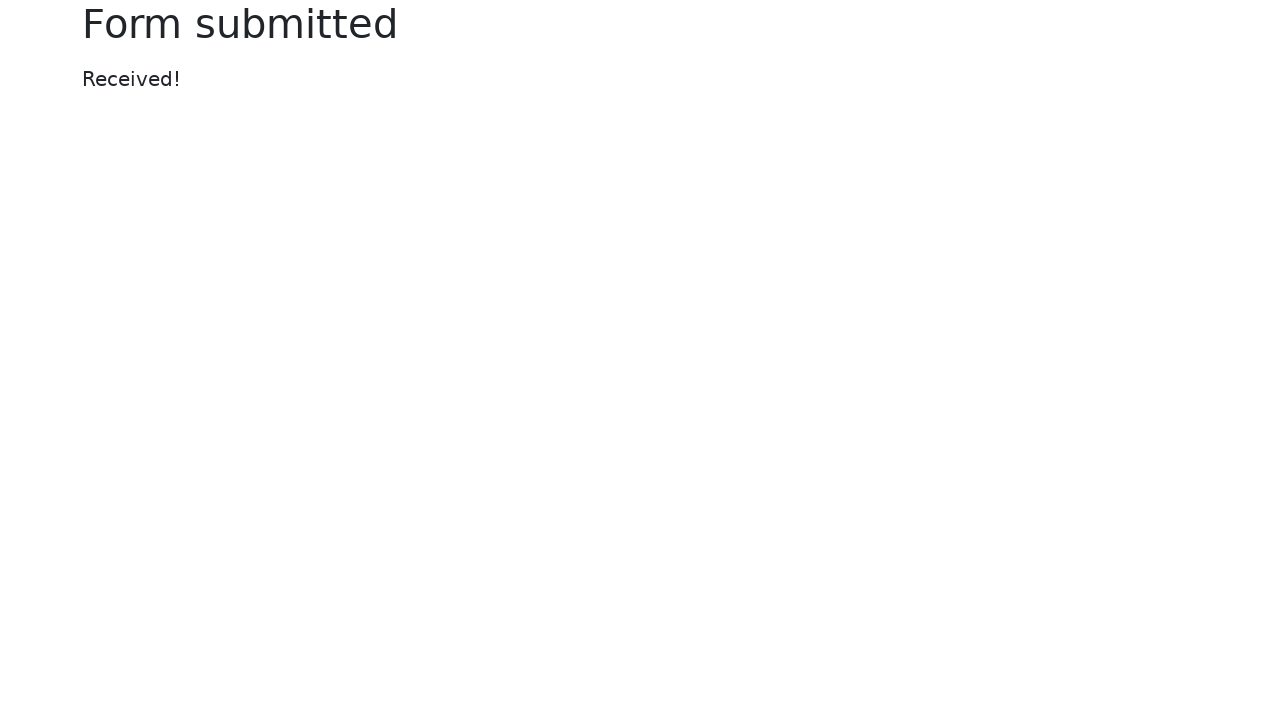

Confirmation message loaded
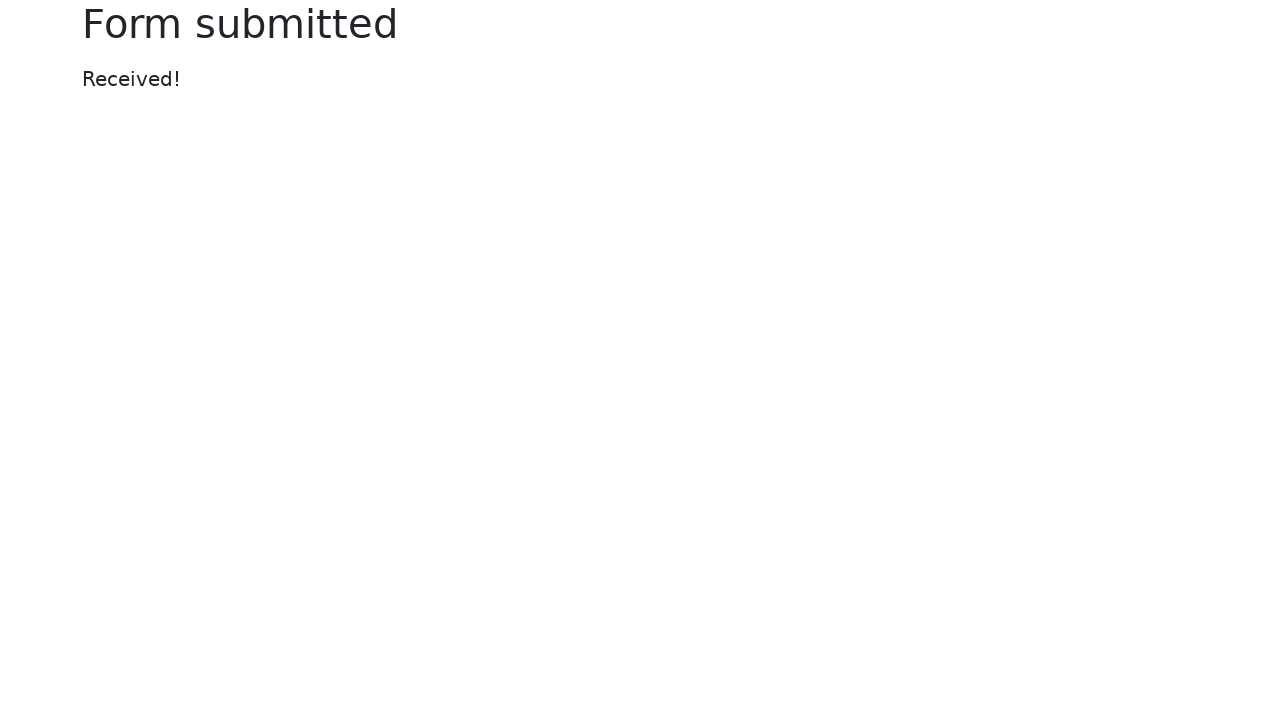

Located confirmation message element
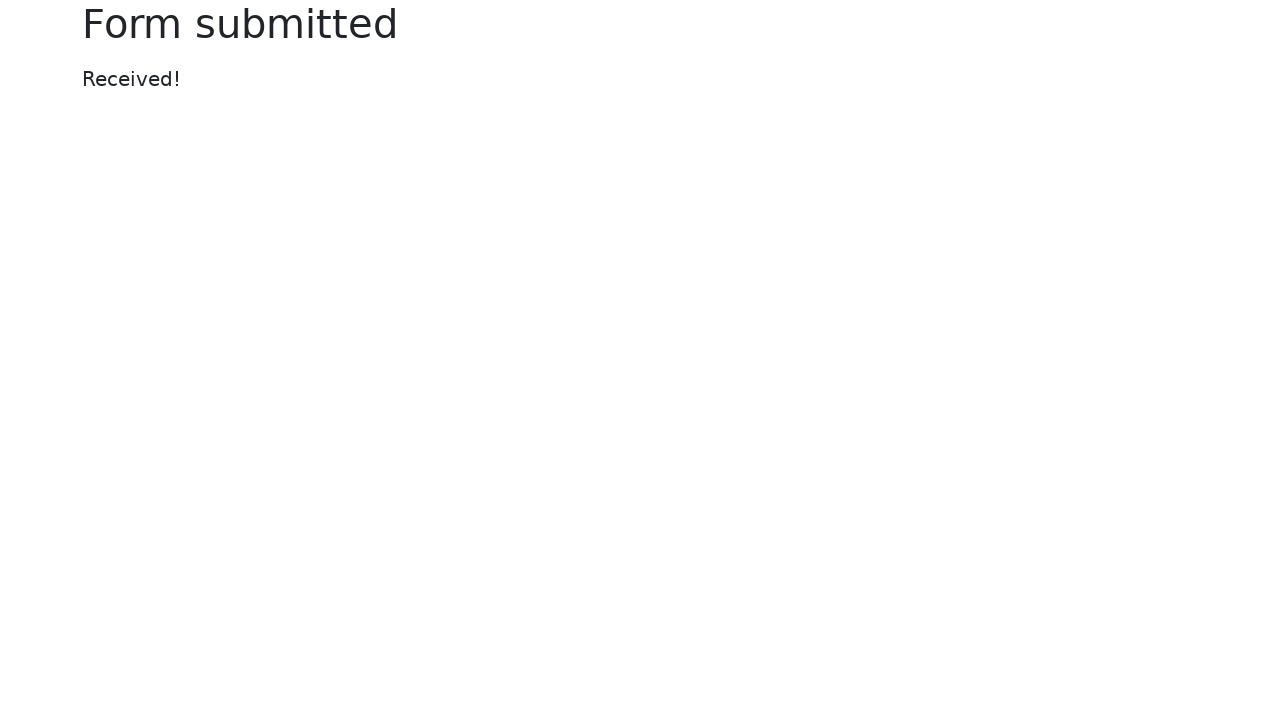

Verified confirmation message displays 'Received!'
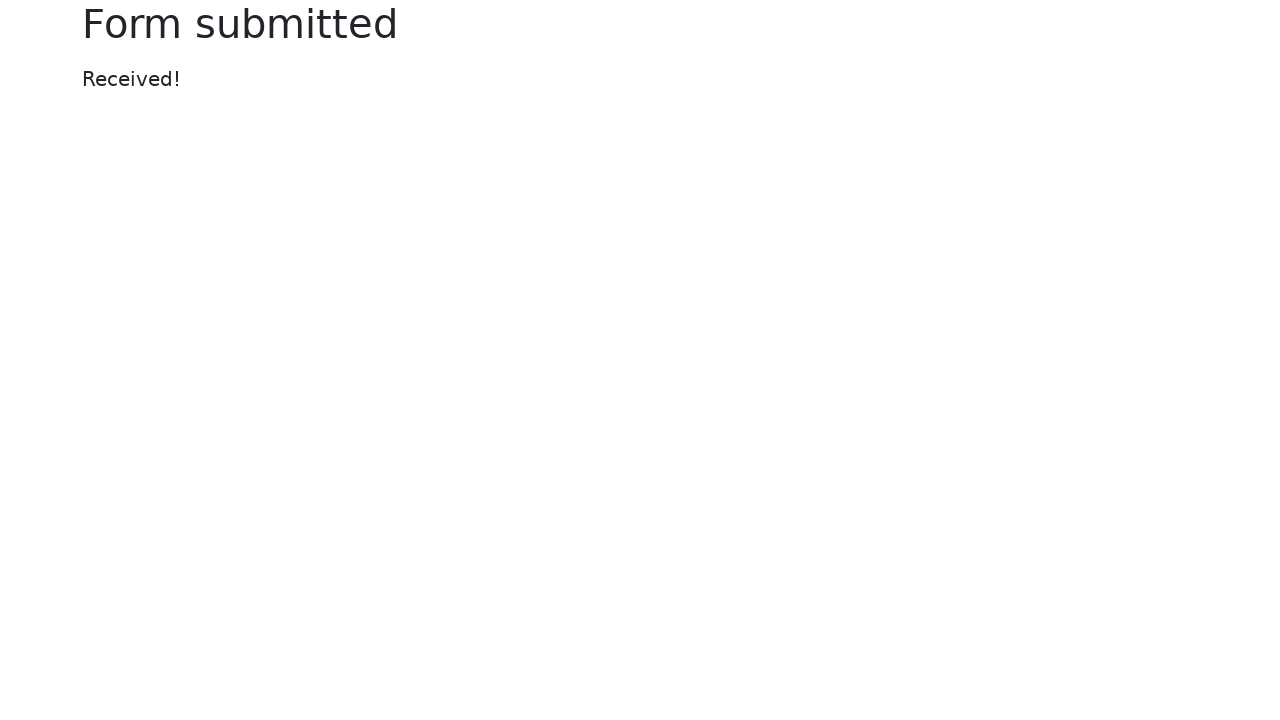

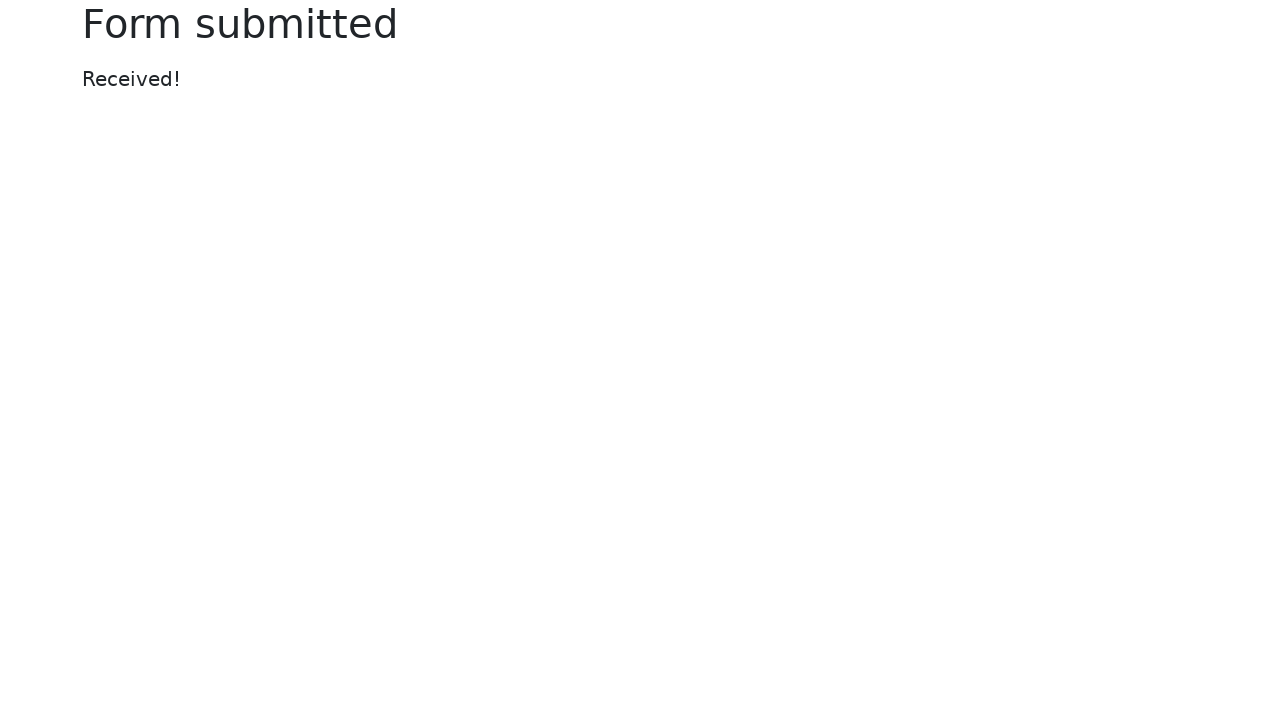